Tests adding a new todo item by entering "Learn JavaScript" in the input field and submitting it, then verifies the todo was added

Starting URL: https://lambdatest.github.io/sample-todo-app/

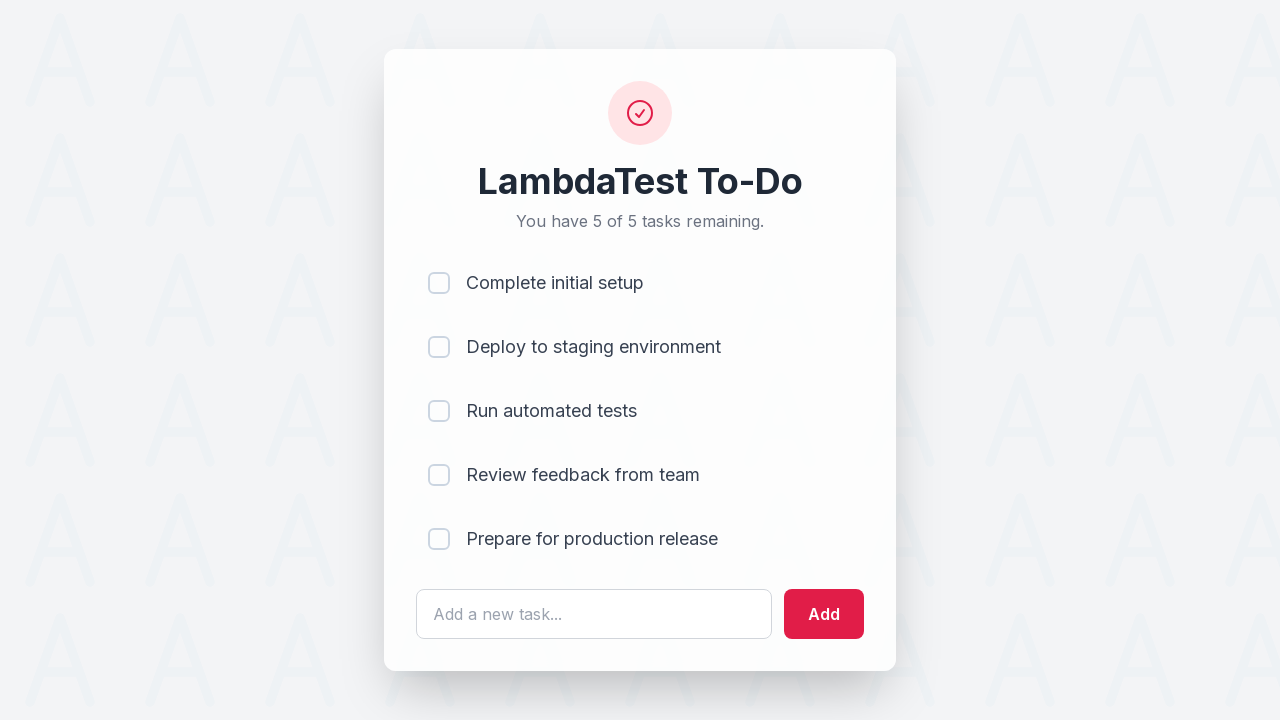

Filled todo input field with 'Learn JavaScript' on #sampletodotext
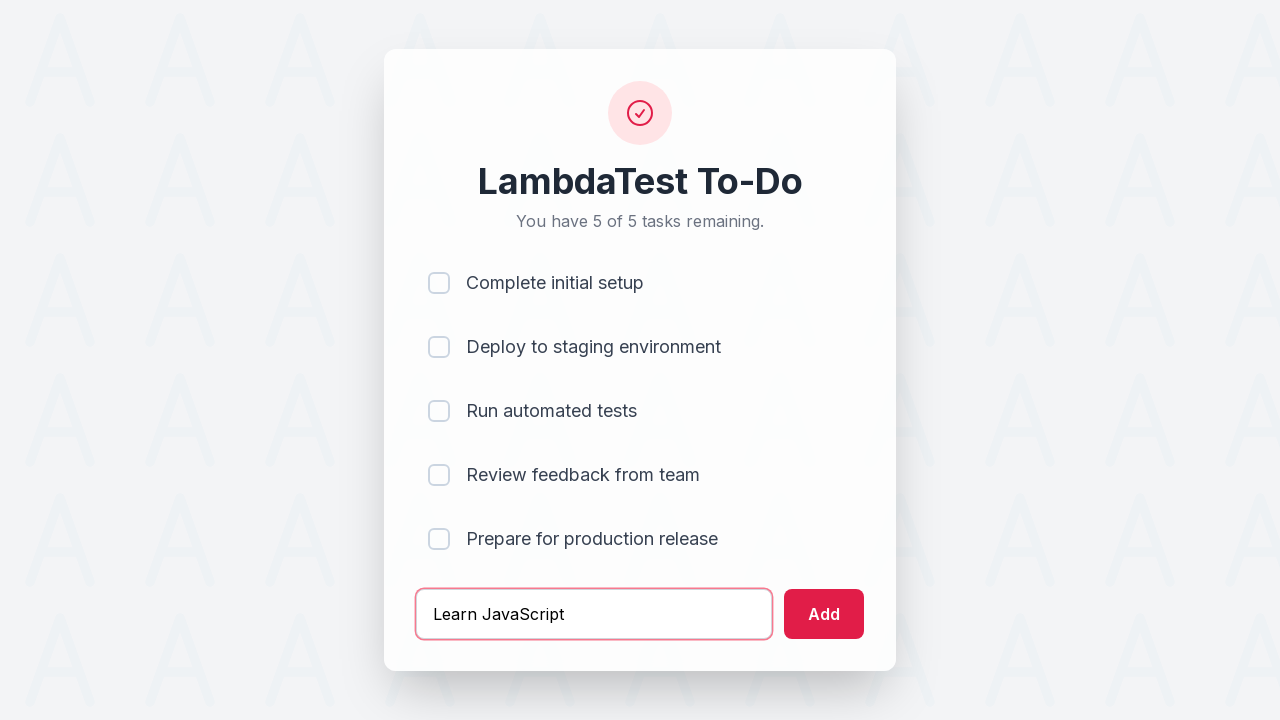

Pressed Enter to submit the todo on #sampletodotext
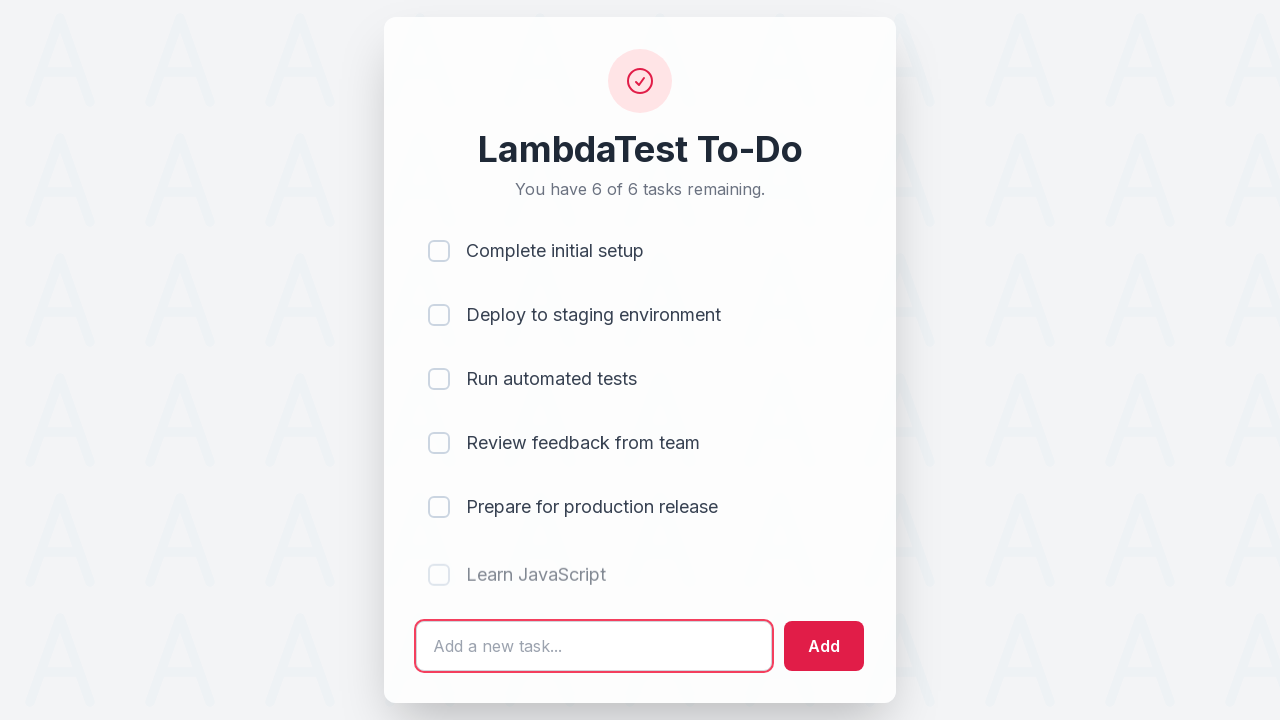

Verified new todo item appeared in the list
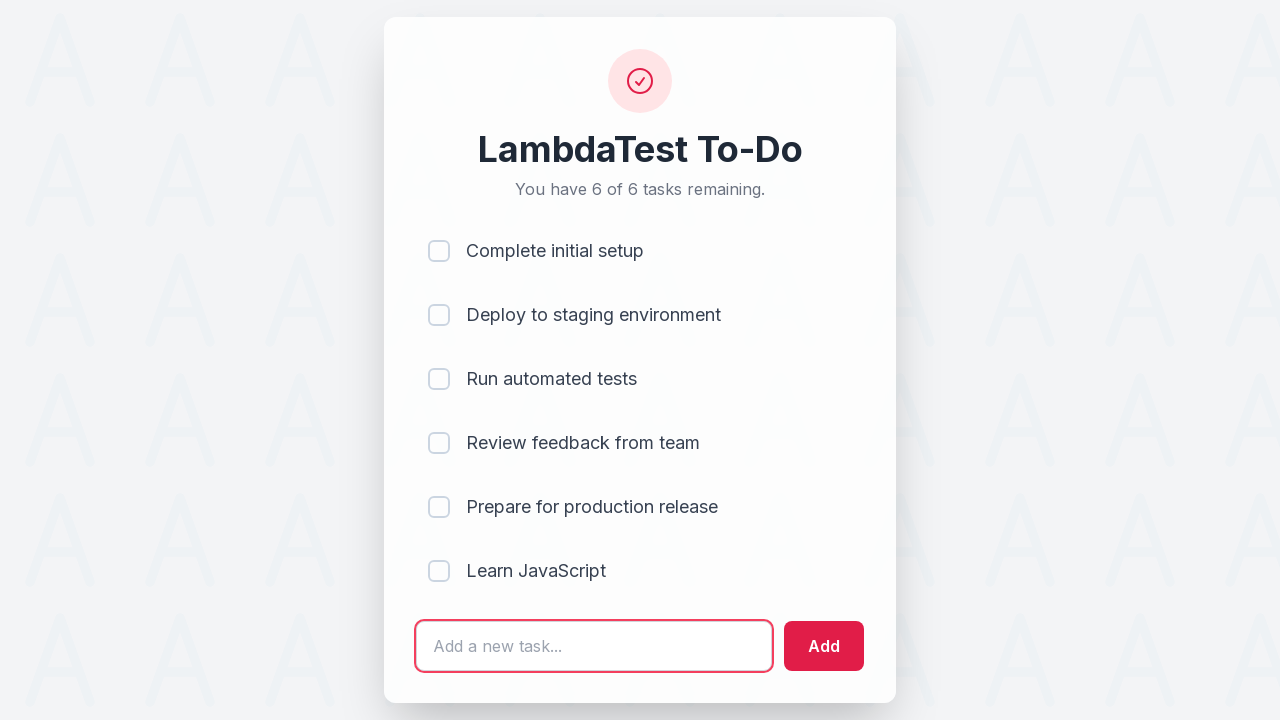

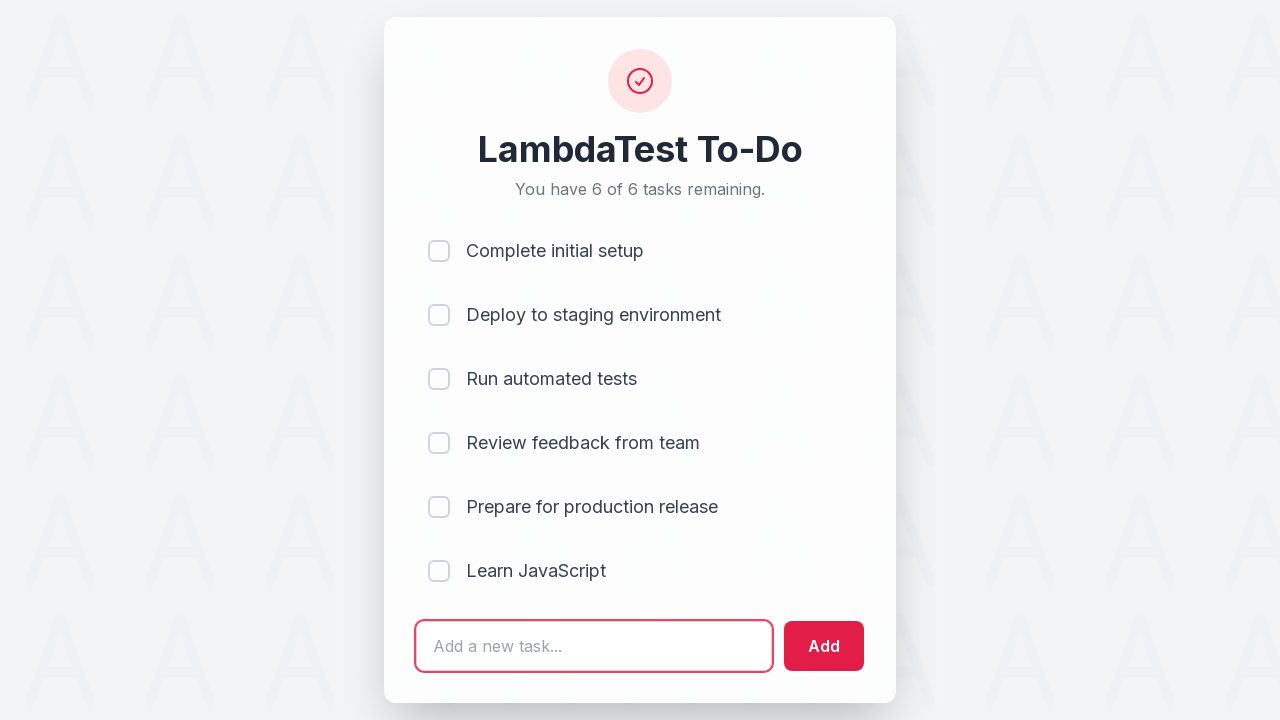